Verifies tooltip text appears correctly when hovering over a hyperlink element on the page

Starting URL: https://demoqa.com/tool-tips

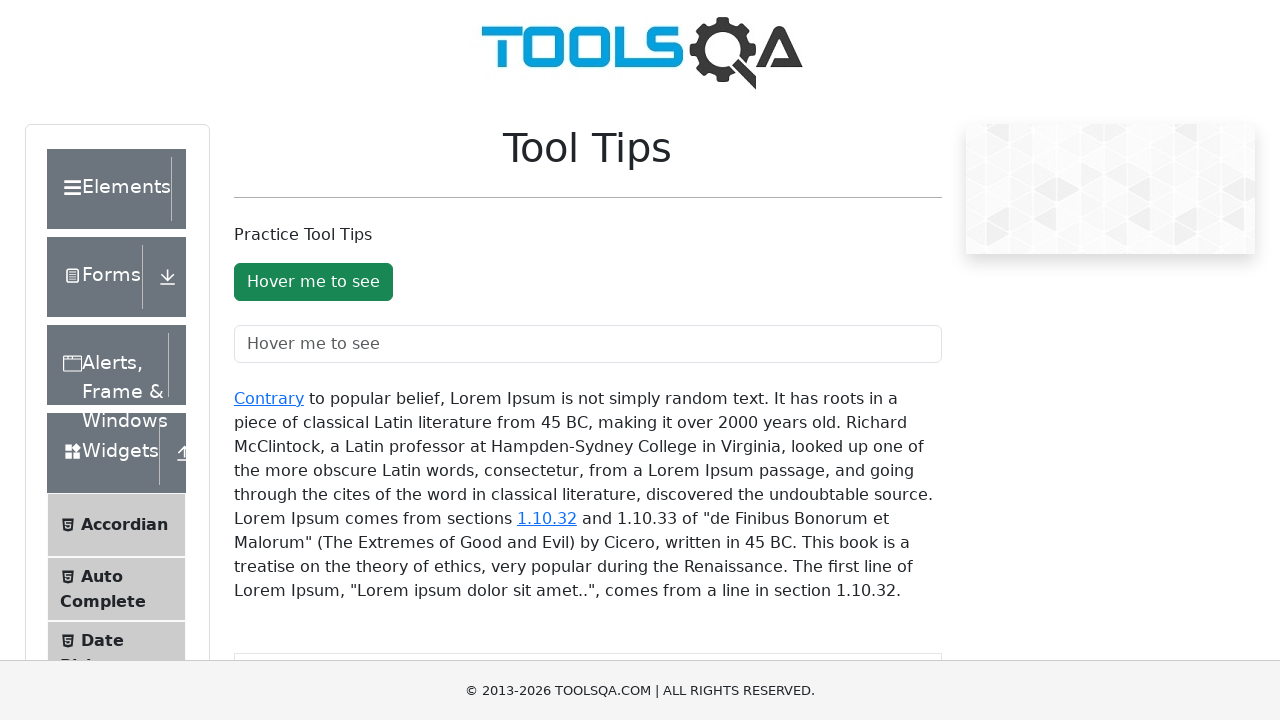

Navigated to tooltip demo page at https://demoqa.com/tool-tips
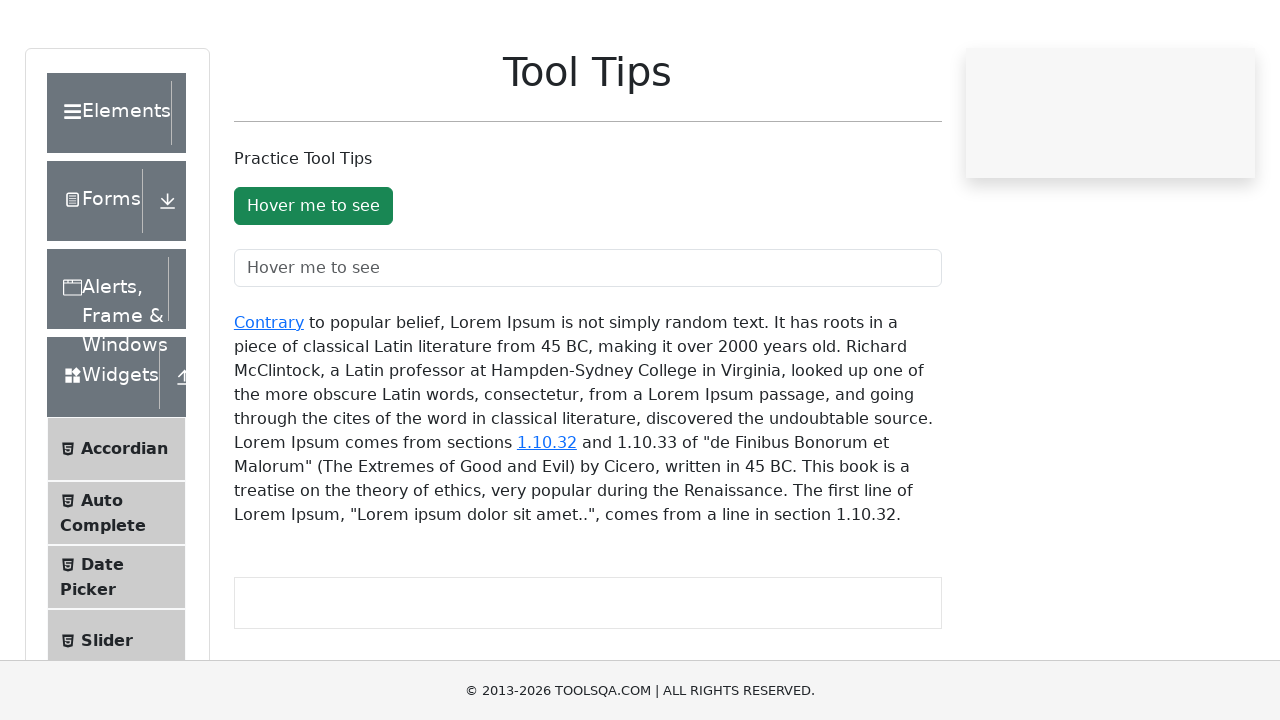

Located hyperlink element with text '1.10.32'
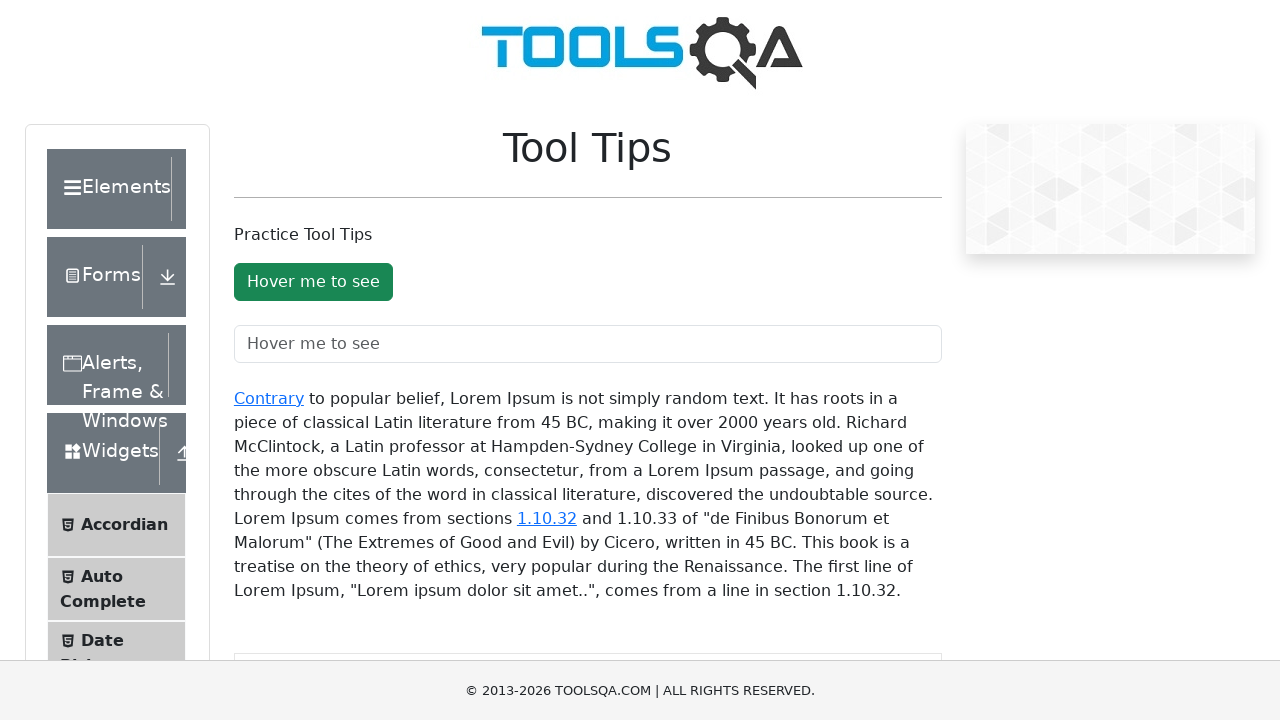

Scrolled hyperlink element into view if needed
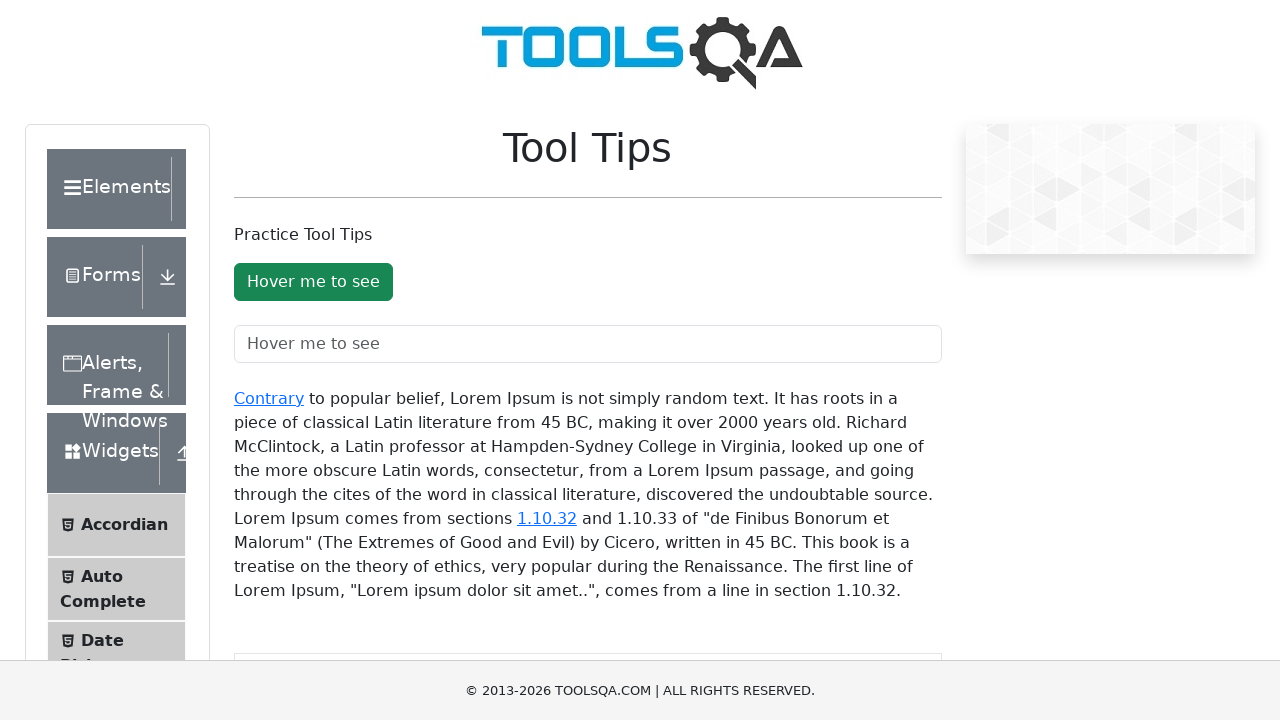

Hovered over the hyperlink to trigger tooltip at (547, 518) on a:text('1.10.32')
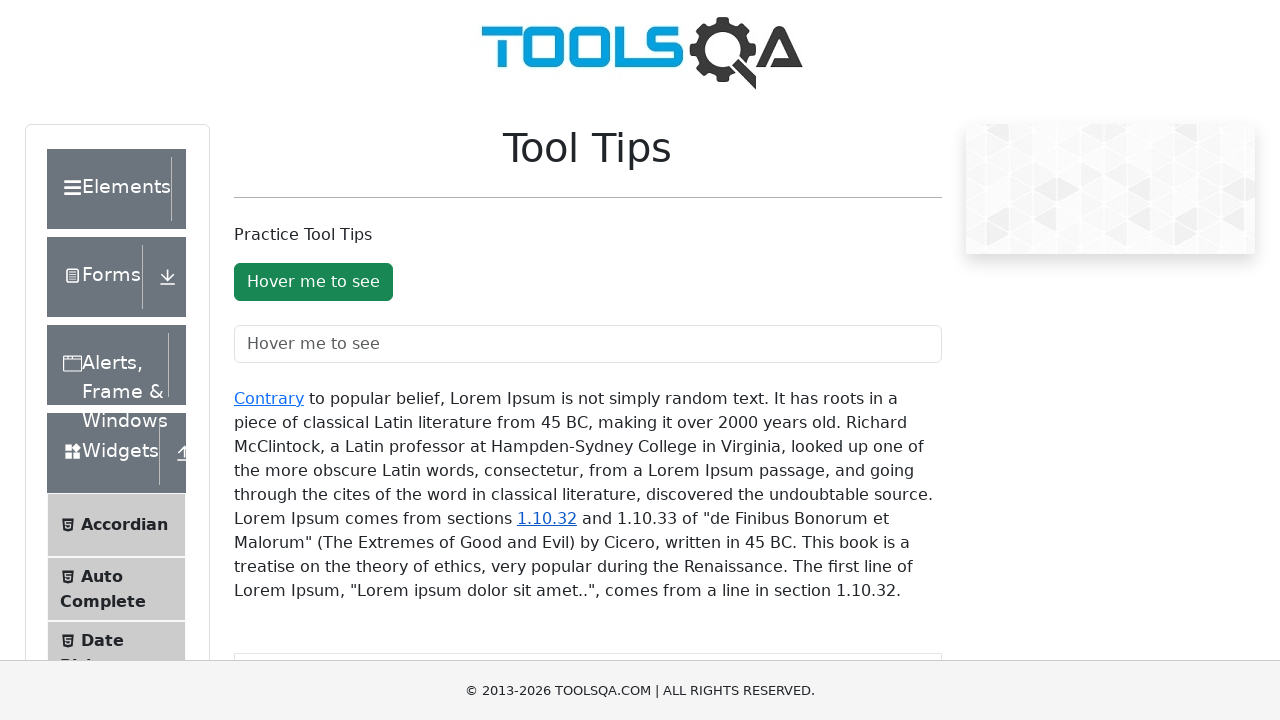

Tooltip element became visible
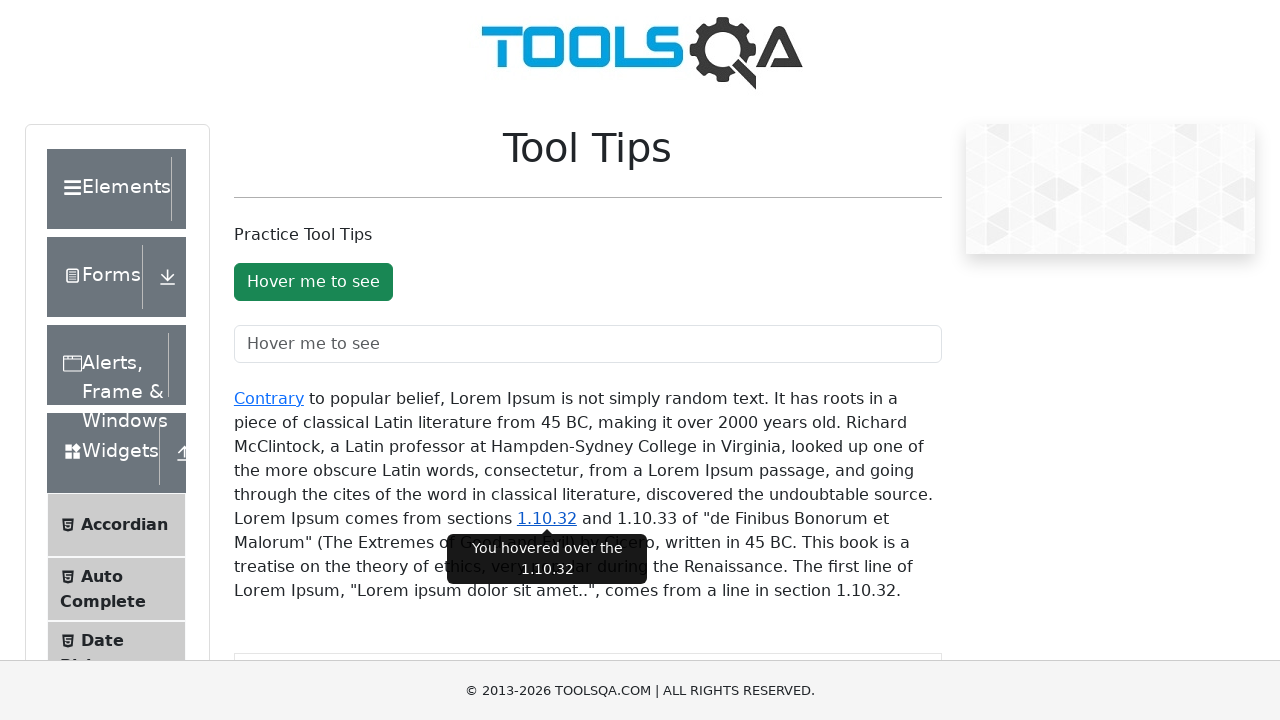

Verified tooltip text matches expected value: 'You hovered over the 1.10.32'
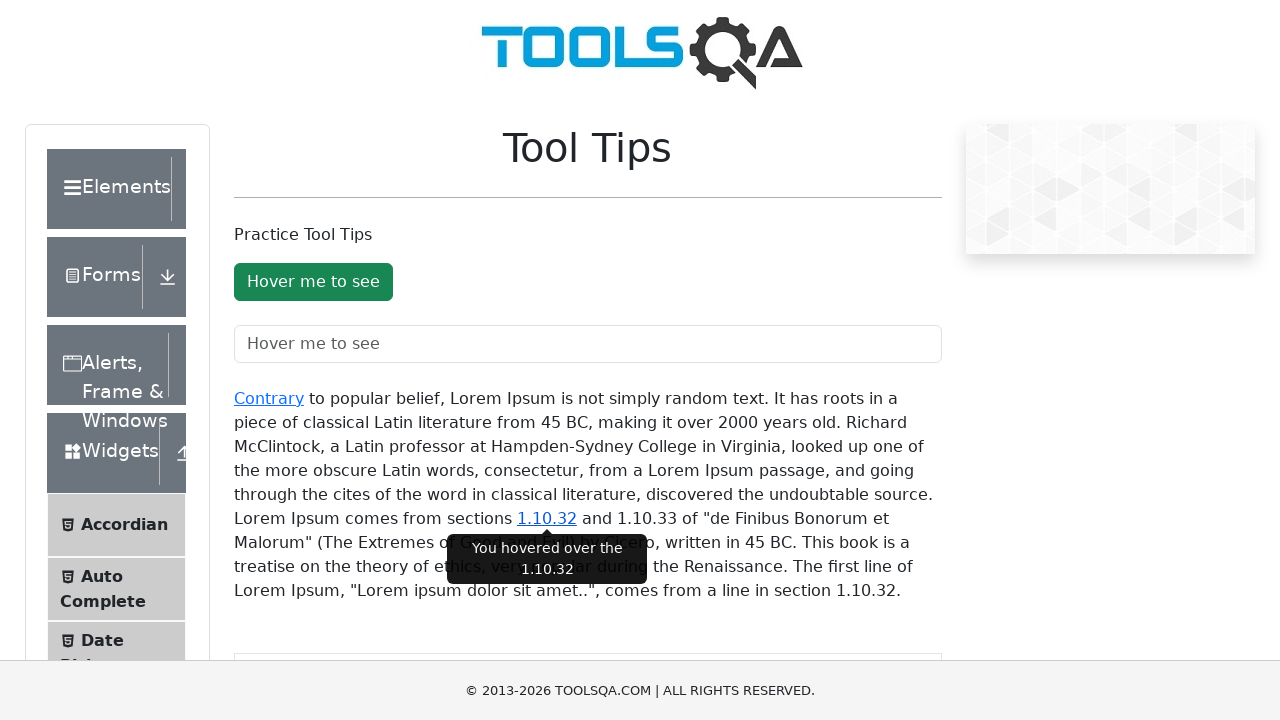

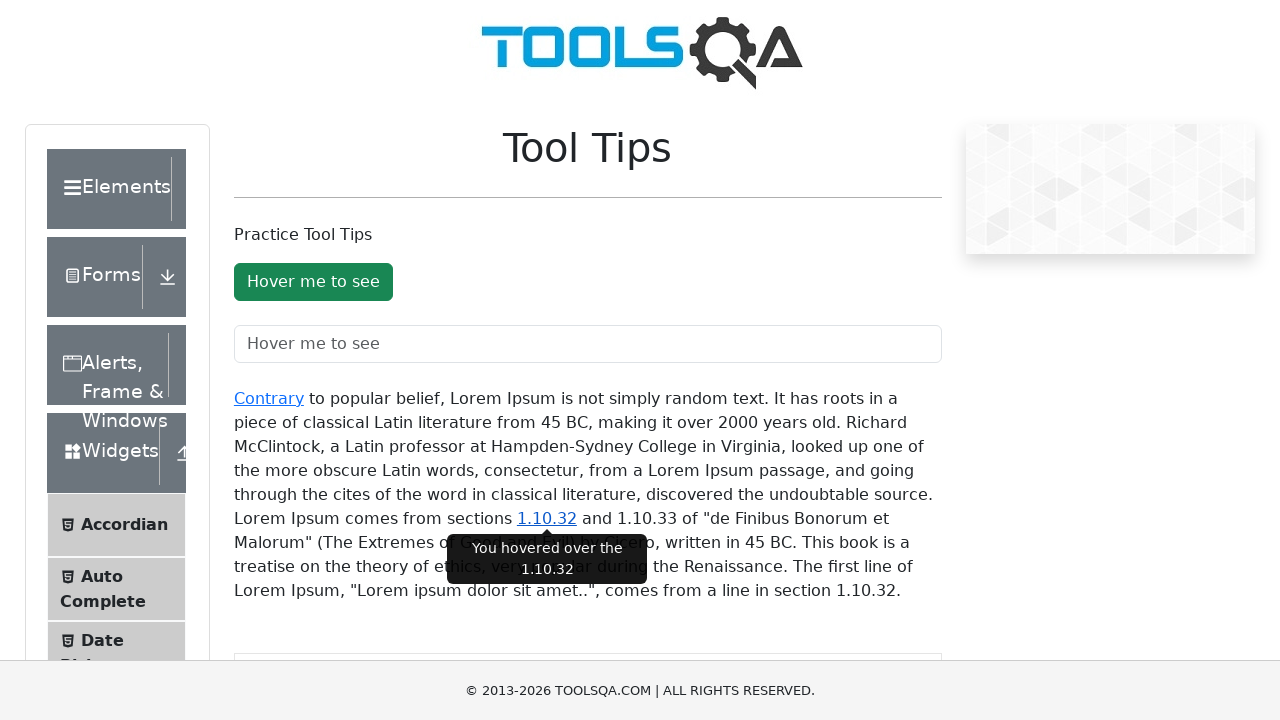